Tests handling a JavaScript confirm dialog by clicking OK to accept it

Starting URL: https://the-internet.herokuapp.com/javascript_alerts

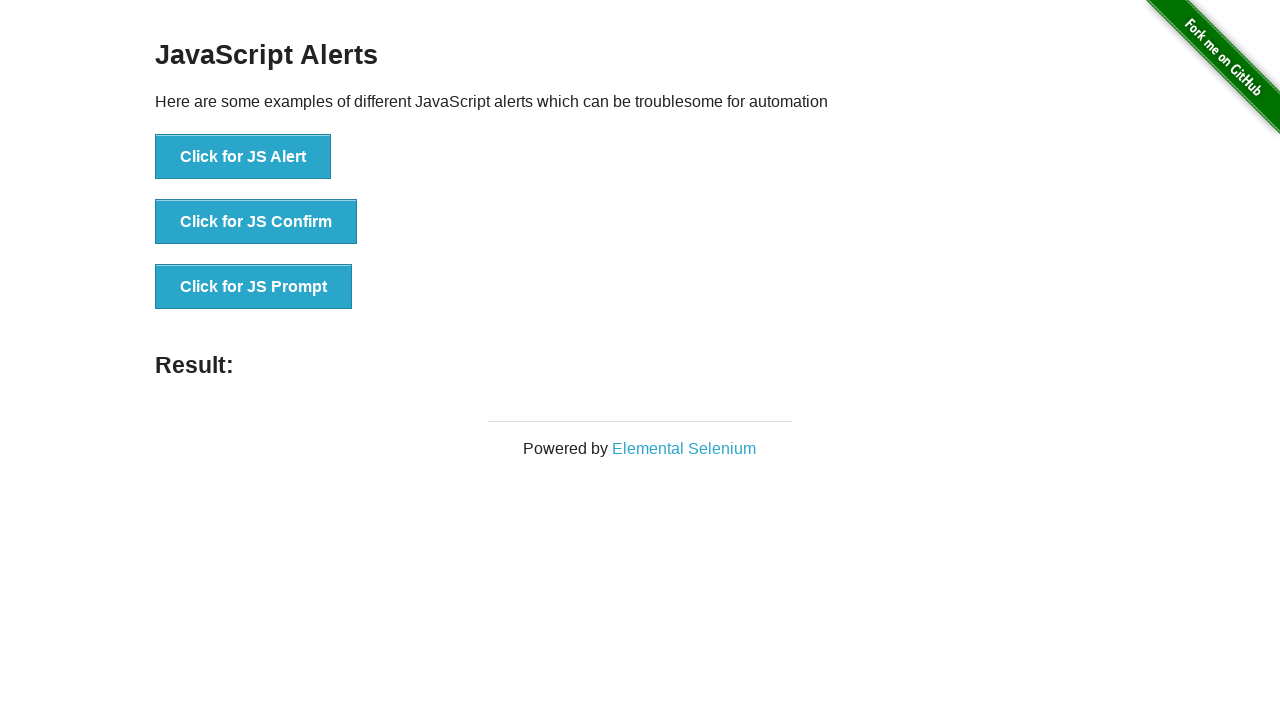

Set up dialog handler to accept confirm dialogs
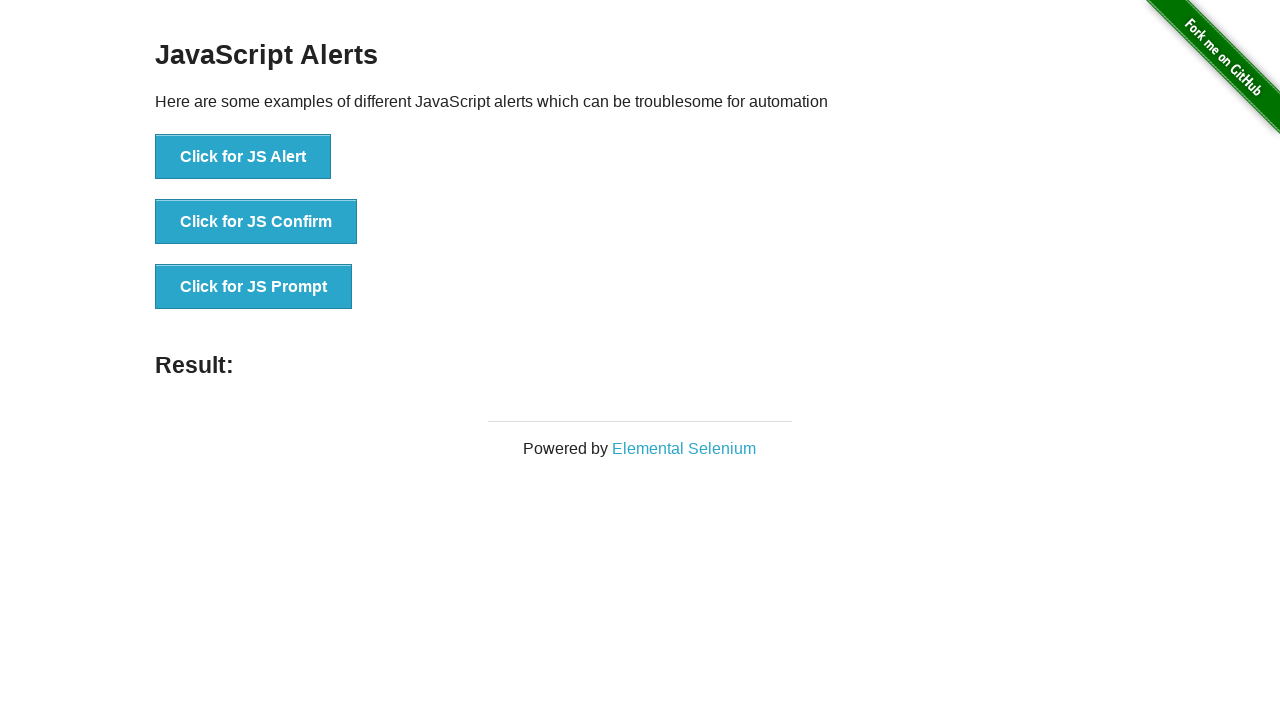

Clicked 'Click for JS Confirm' button to trigger confirm dialog at (256, 222) on text=Click for JS Confirm
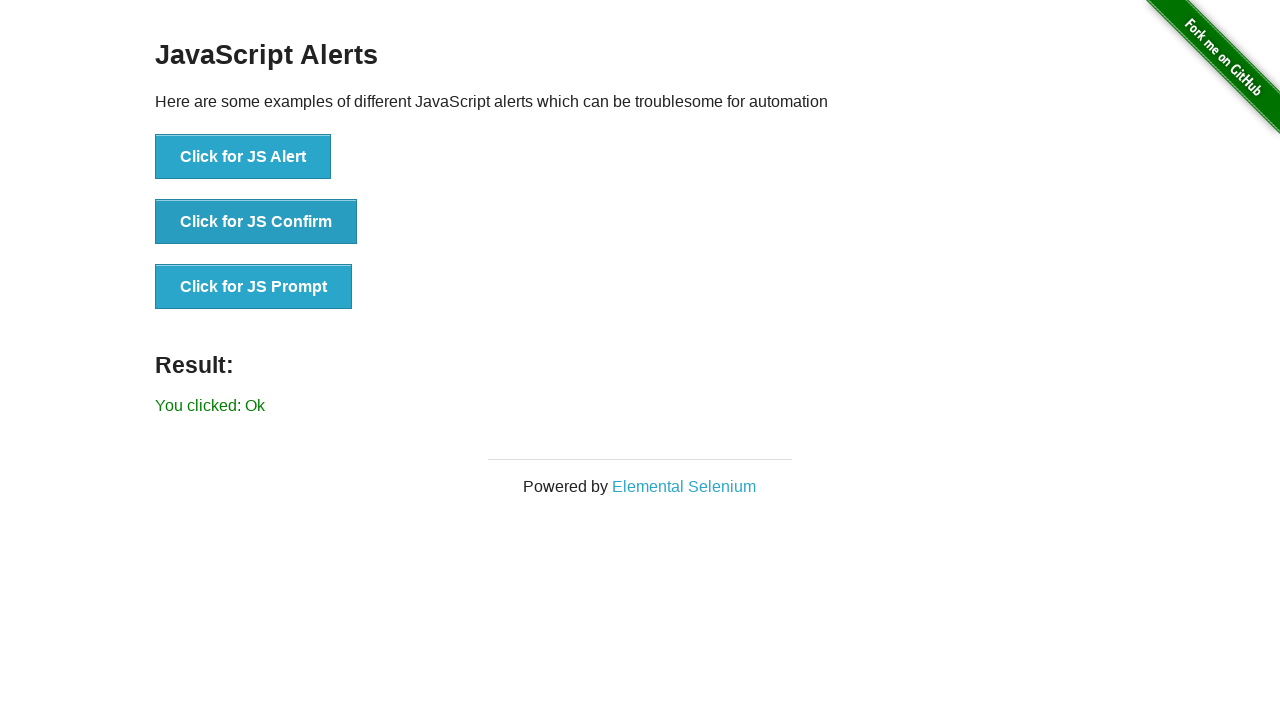

Result element appeared after accepting confirm dialog
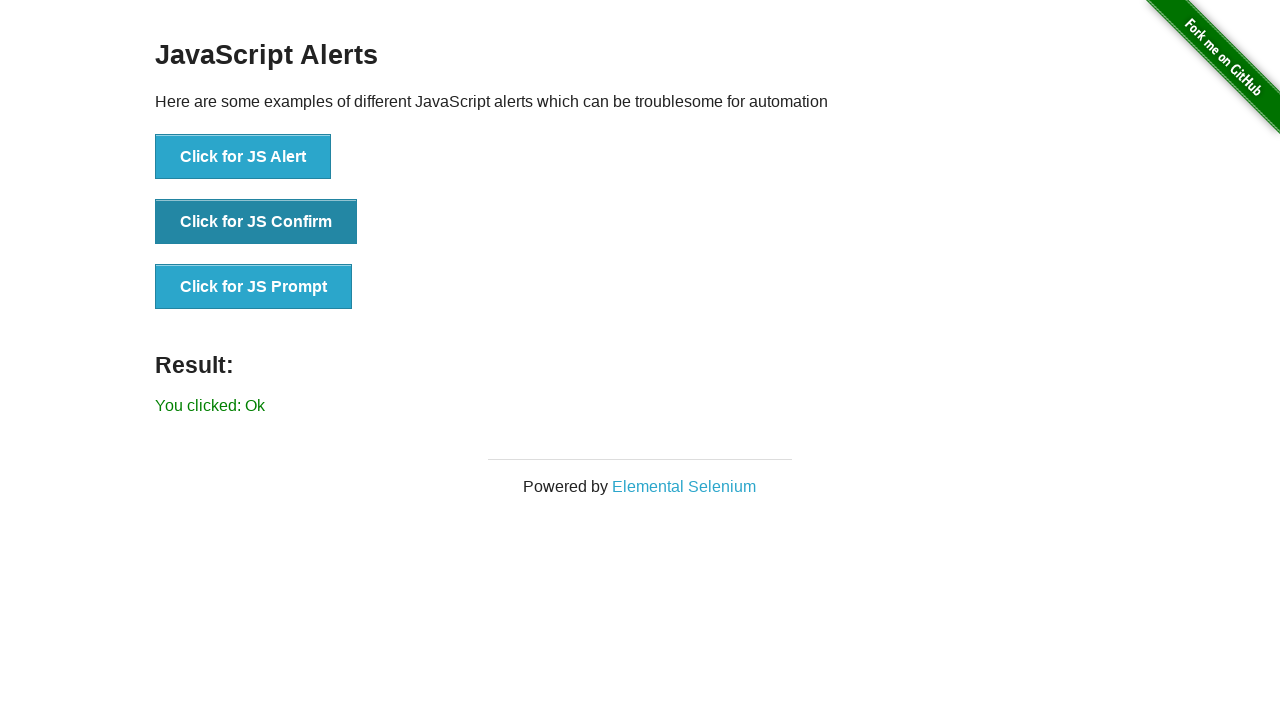

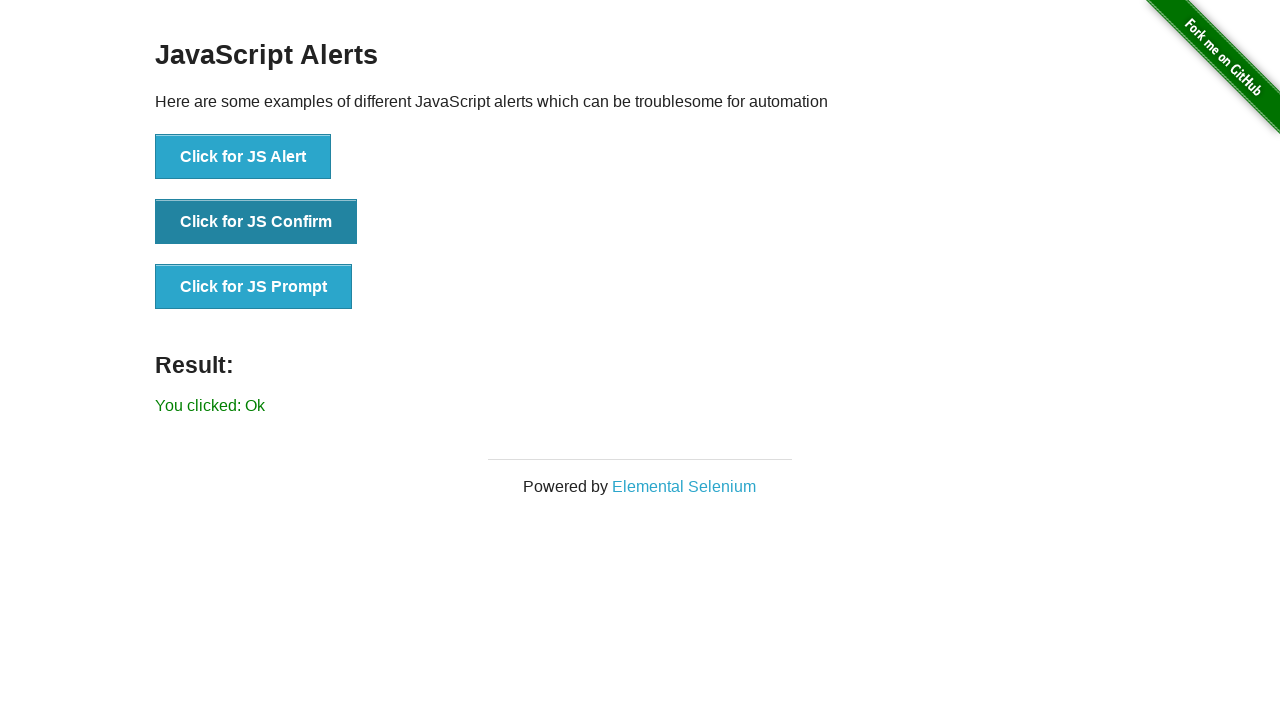